Tests limiting WebDriver scope by finding links within specific page sections (footer, first column), opening multiple links in new tabs using keyboard shortcuts, and switching between the opened browser windows/tabs.

Starting URL: https://rahulshettyacademy.com/AutomationPractice/

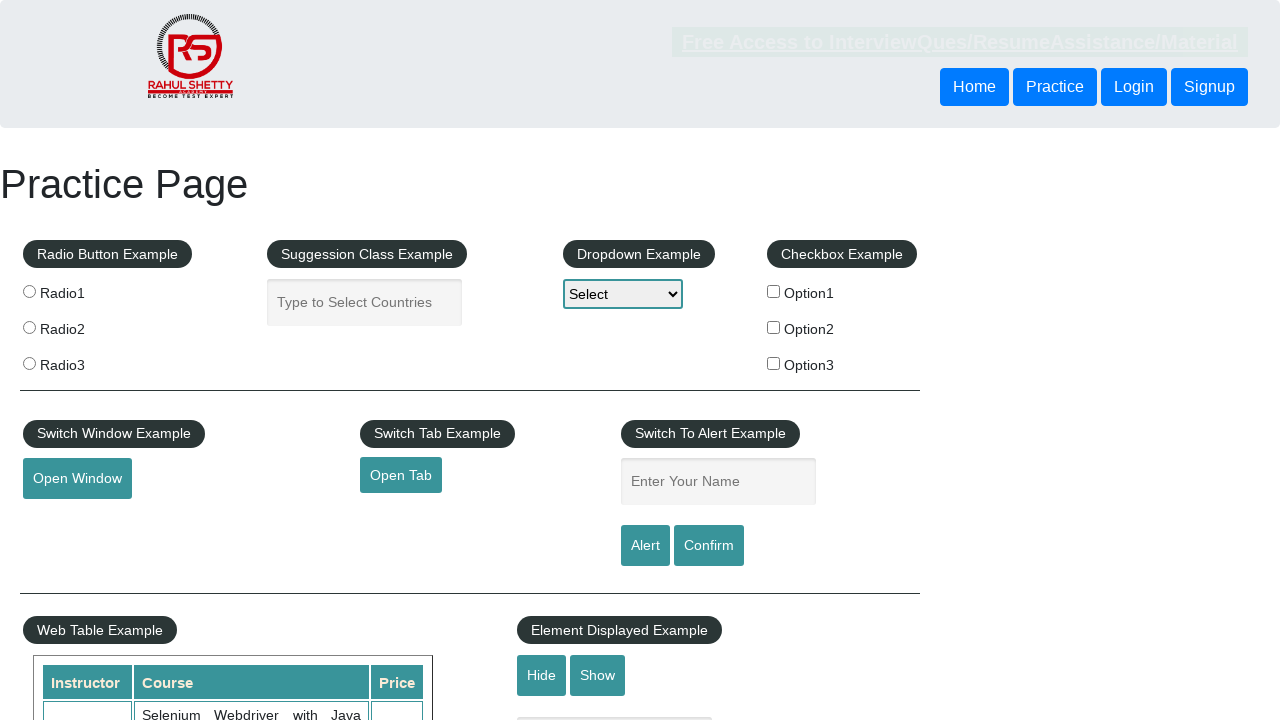

Waited for footer section (div#gf-BIG) to load
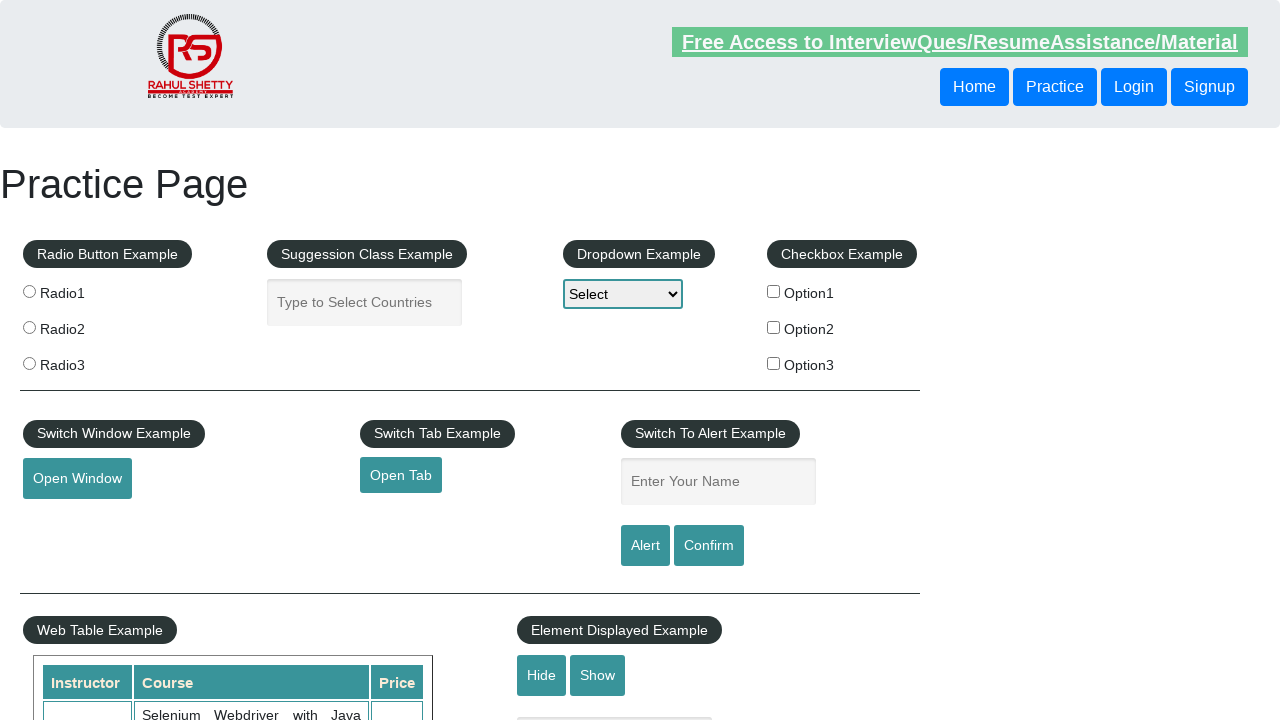

Located footer section
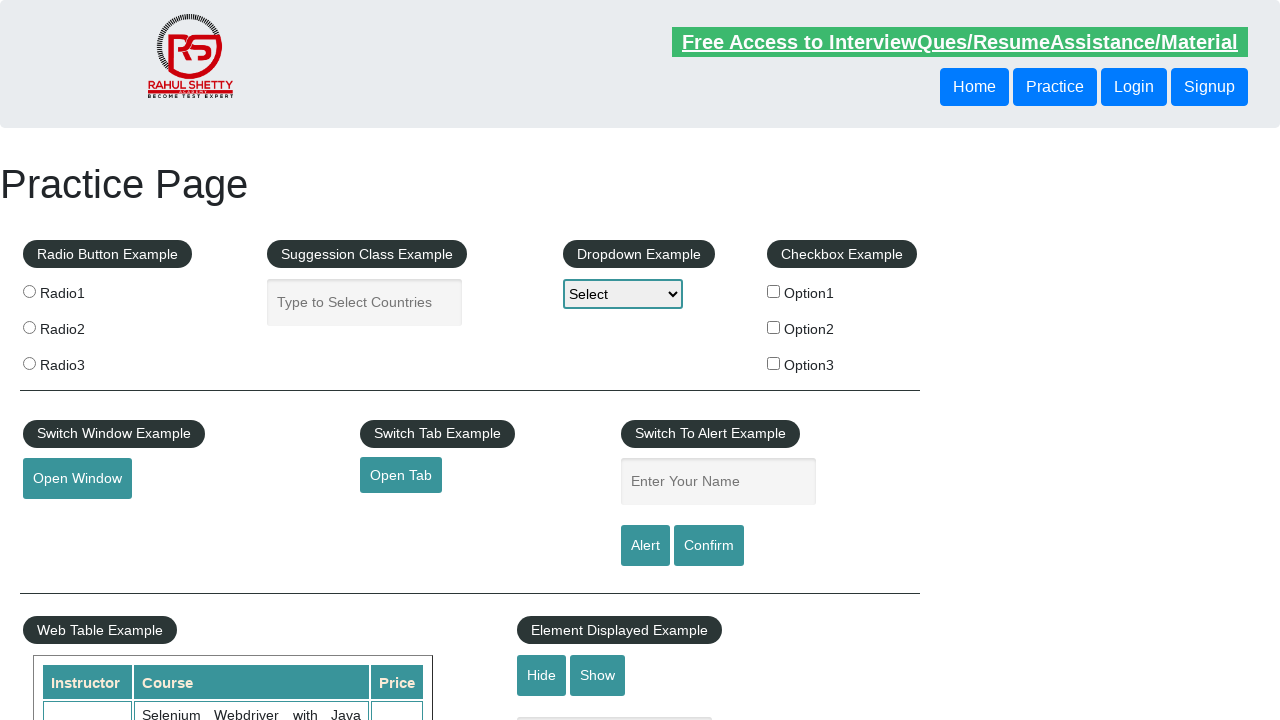

Located first column of footer table
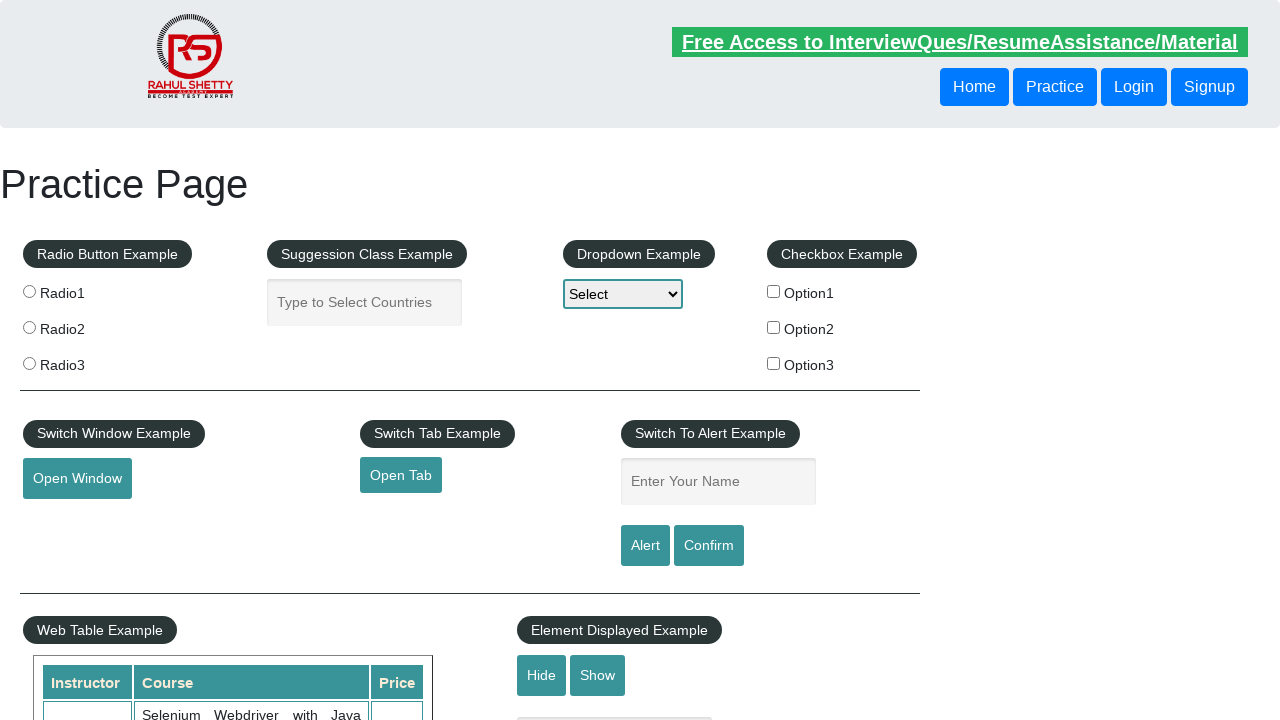

Located all links in first column
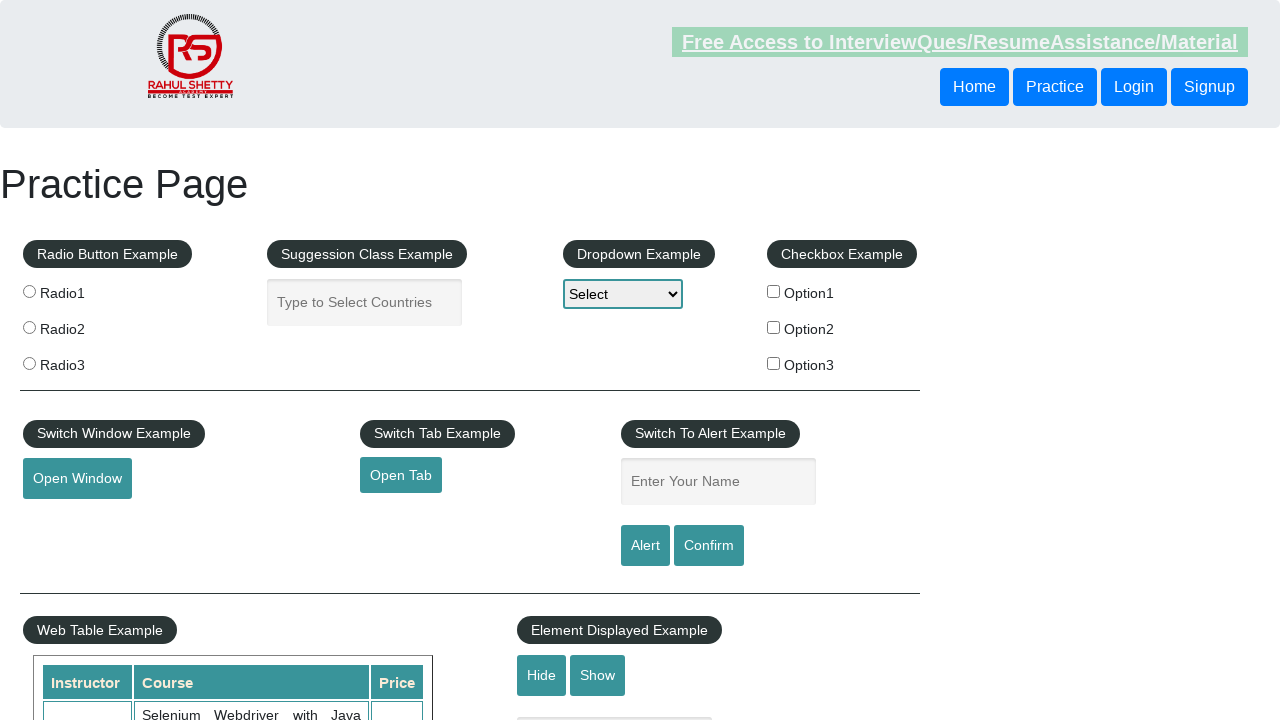

Counted 5 links in first column
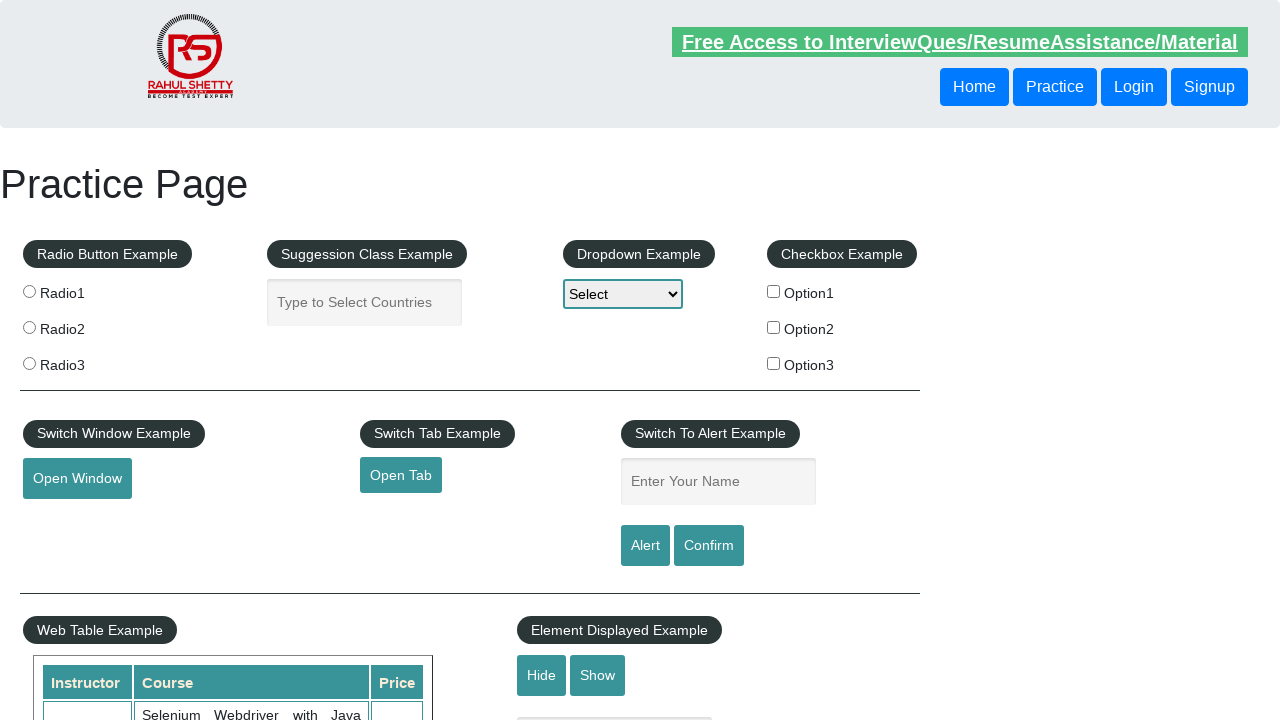

Located link at index 1 in first column
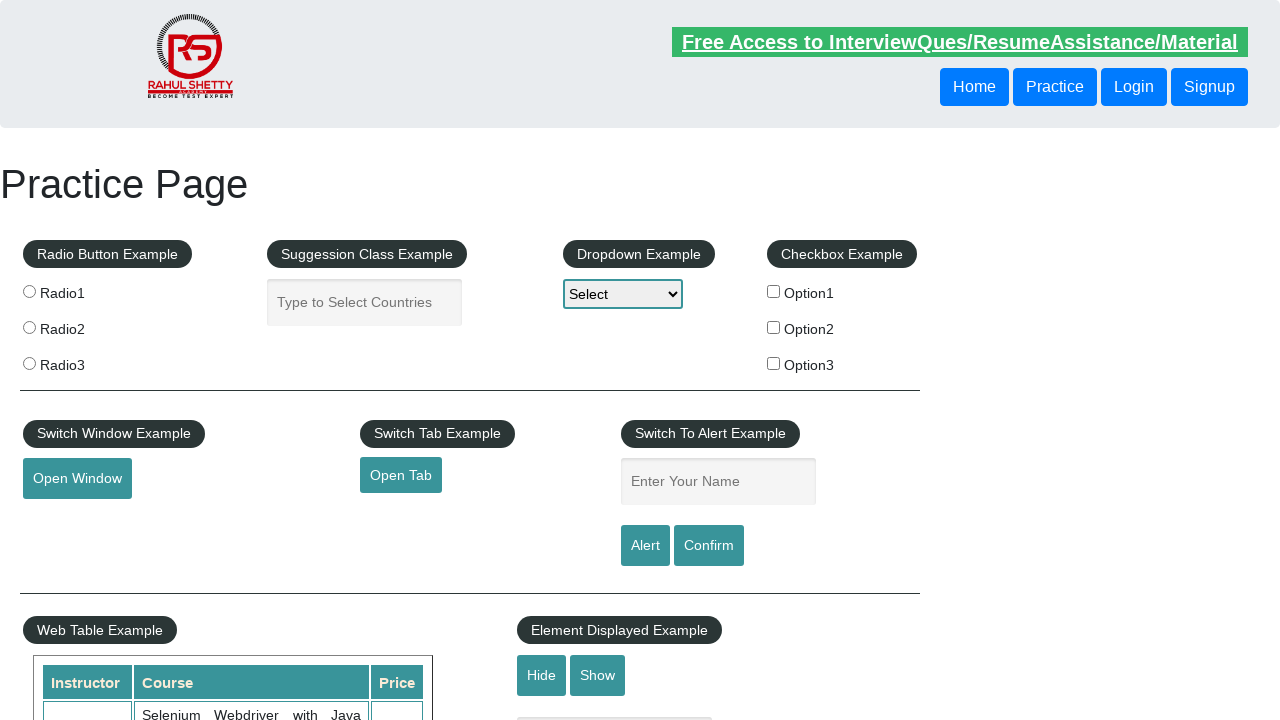

Opened link 1 in new tab using Ctrl+Click at (68, 520) on div#gf-BIG >> xpath=//table/tbody/tr[1]/td[1]/ul[1] >> a >> nth=1
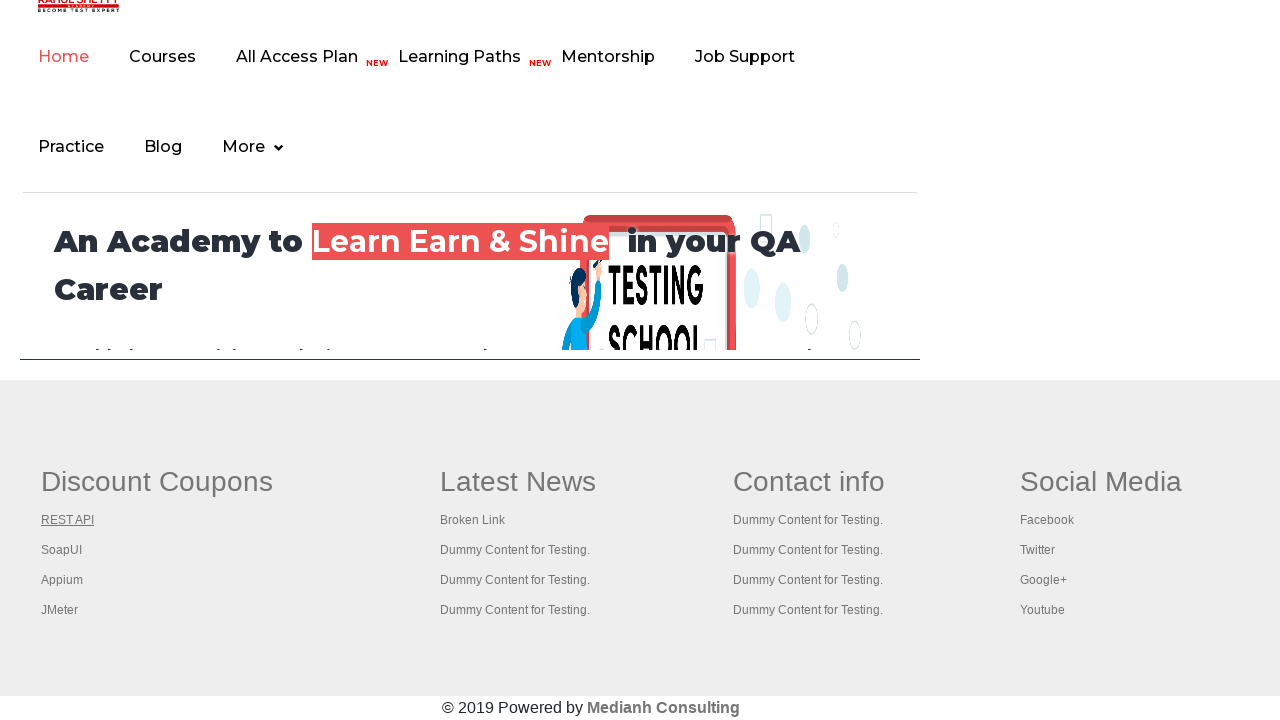

Located link at index 2 in first column
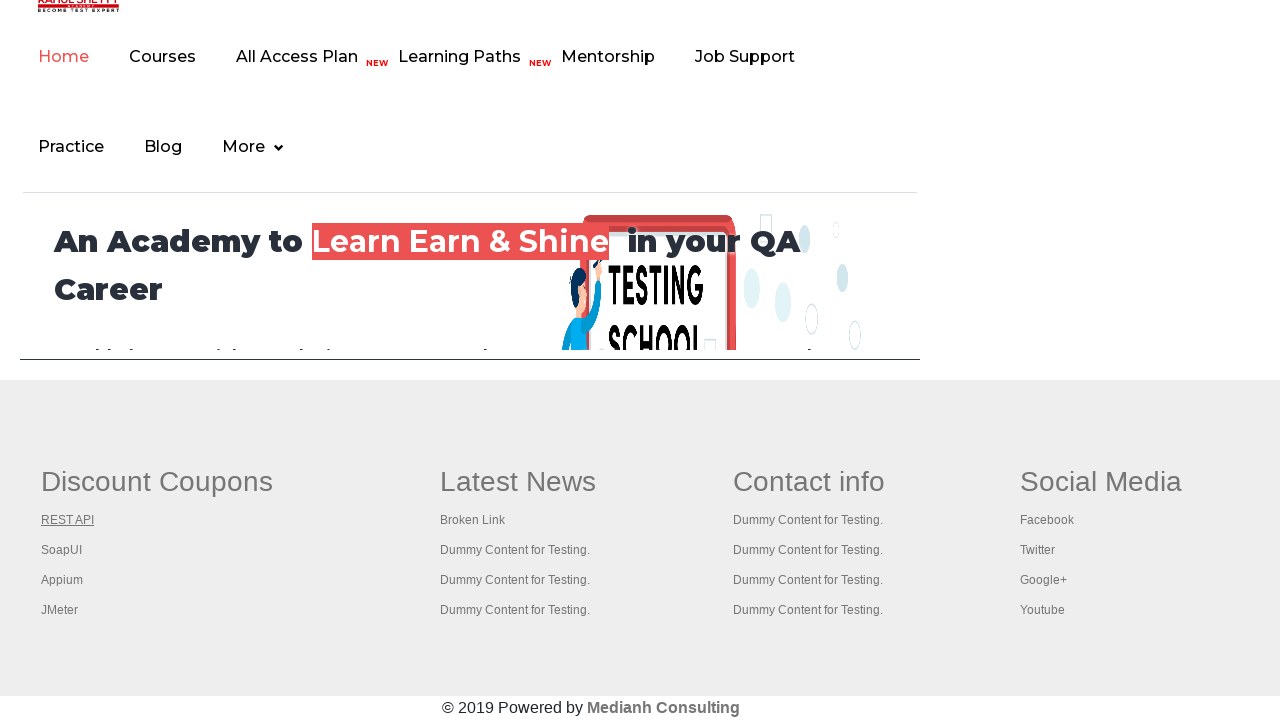

Opened link 2 in new tab using Ctrl+Click at (62, 550) on div#gf-BIG >> xpath=//table/tbody/tr[1]/td[1]/ul[1] >> a >> nth=2
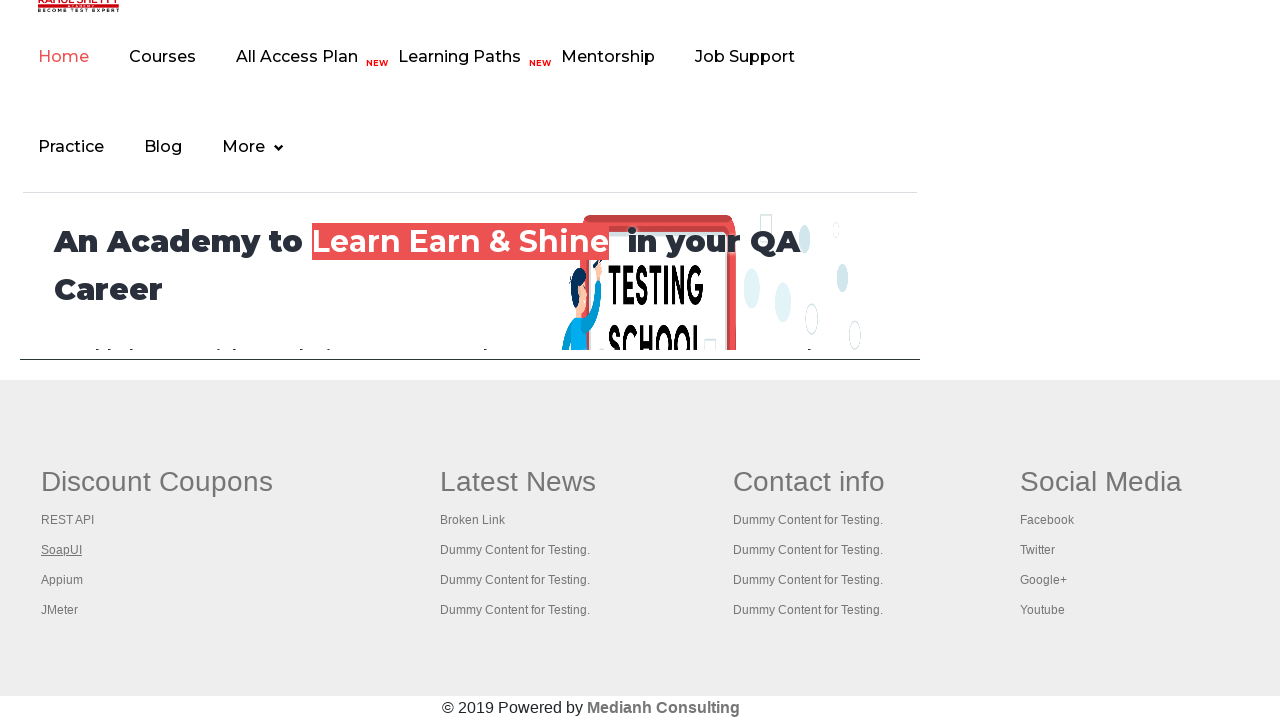

Located link at index 3 in first column
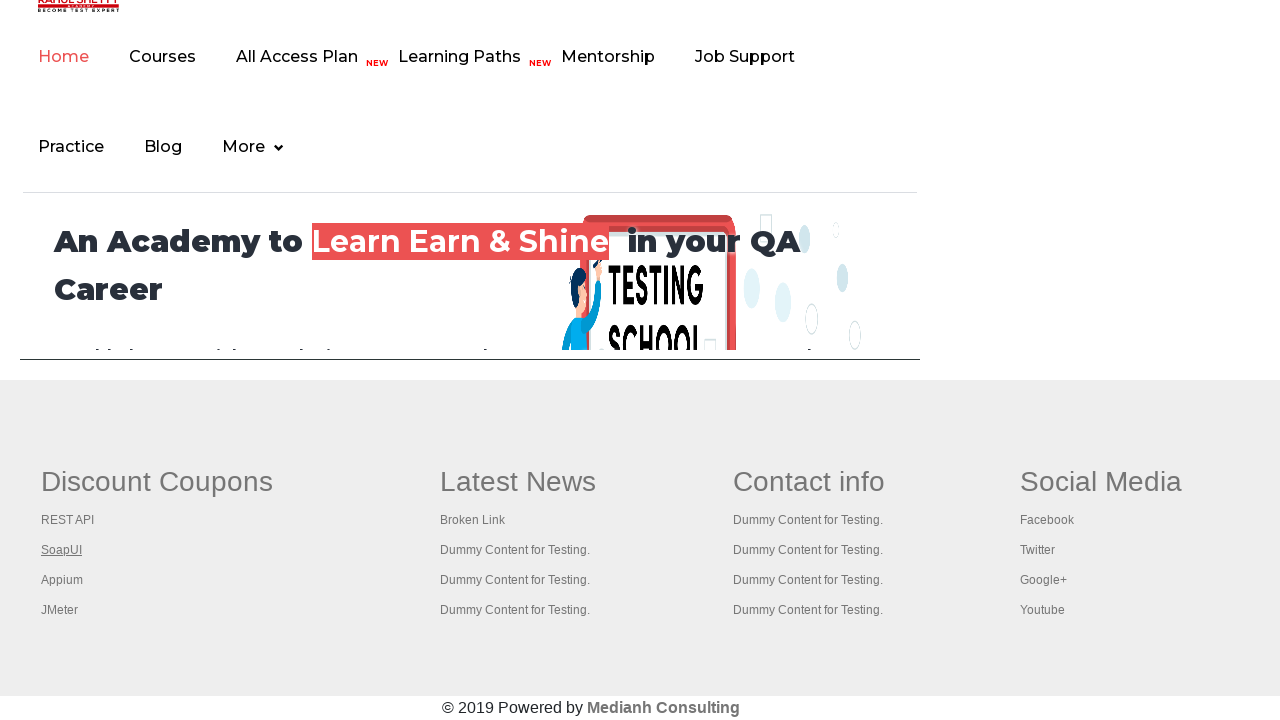

Opened link 3 in new tab using Ctrl+Click at (62, 580) on div#gf-BIG >> xpath=//table/tbody/tr[1]/td[1]/ul[1] >> a >> nth=3
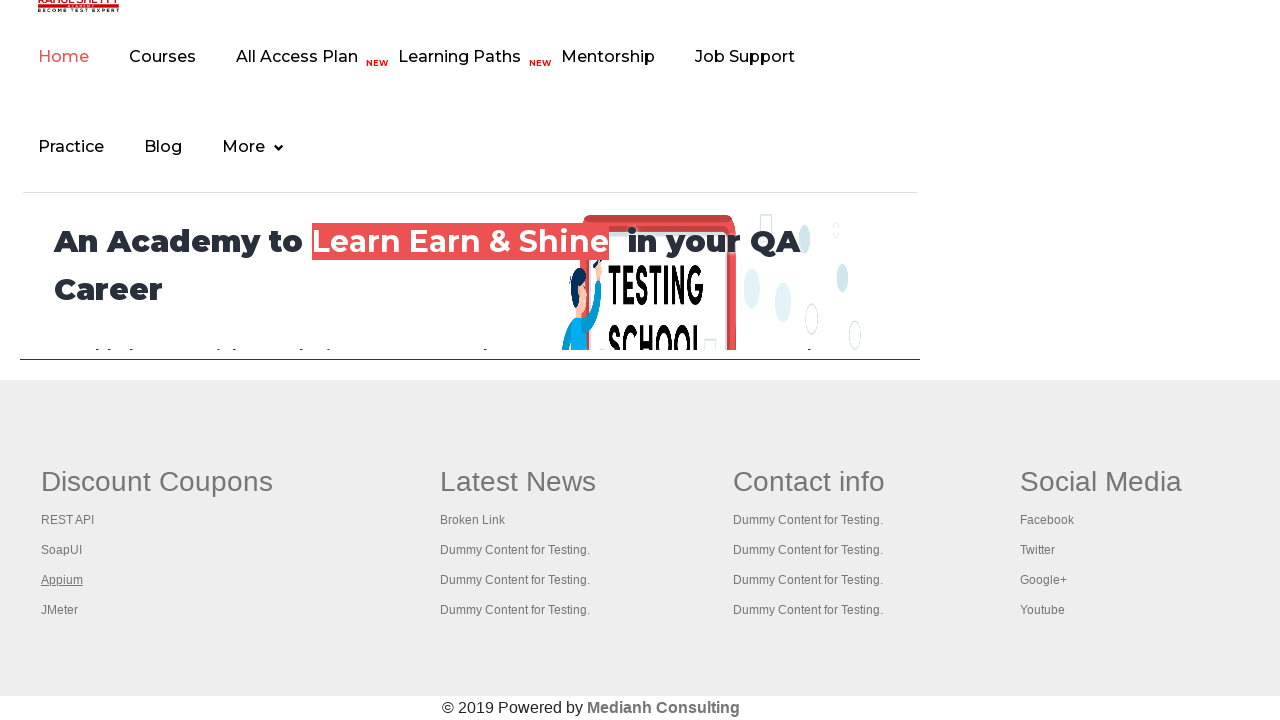

Located link at index 4 in first column
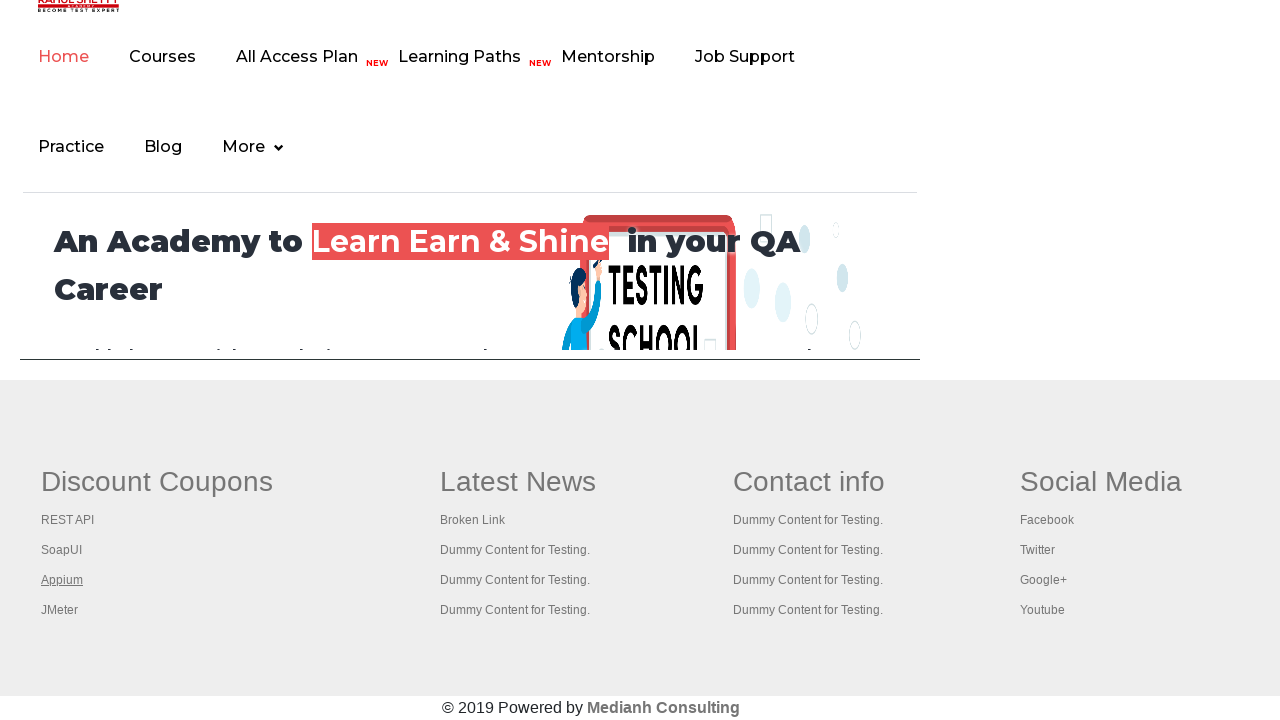

Opened link 4 in new tab using Ctrl+Click at (60, 610) on div#gf-BIG >> xpath=//table/tbody/tr[1]/td[1]/ul[1] >> a >> nth=4
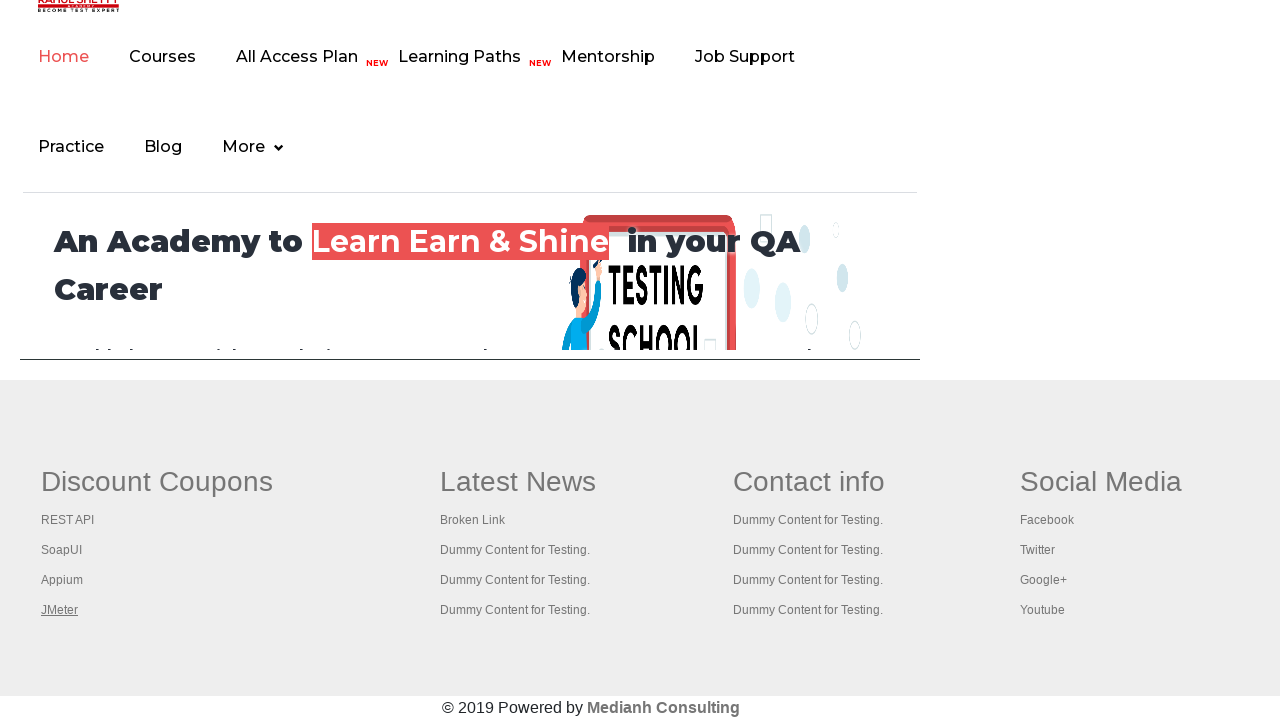

Retrieved all open pages/tabs (5 total)
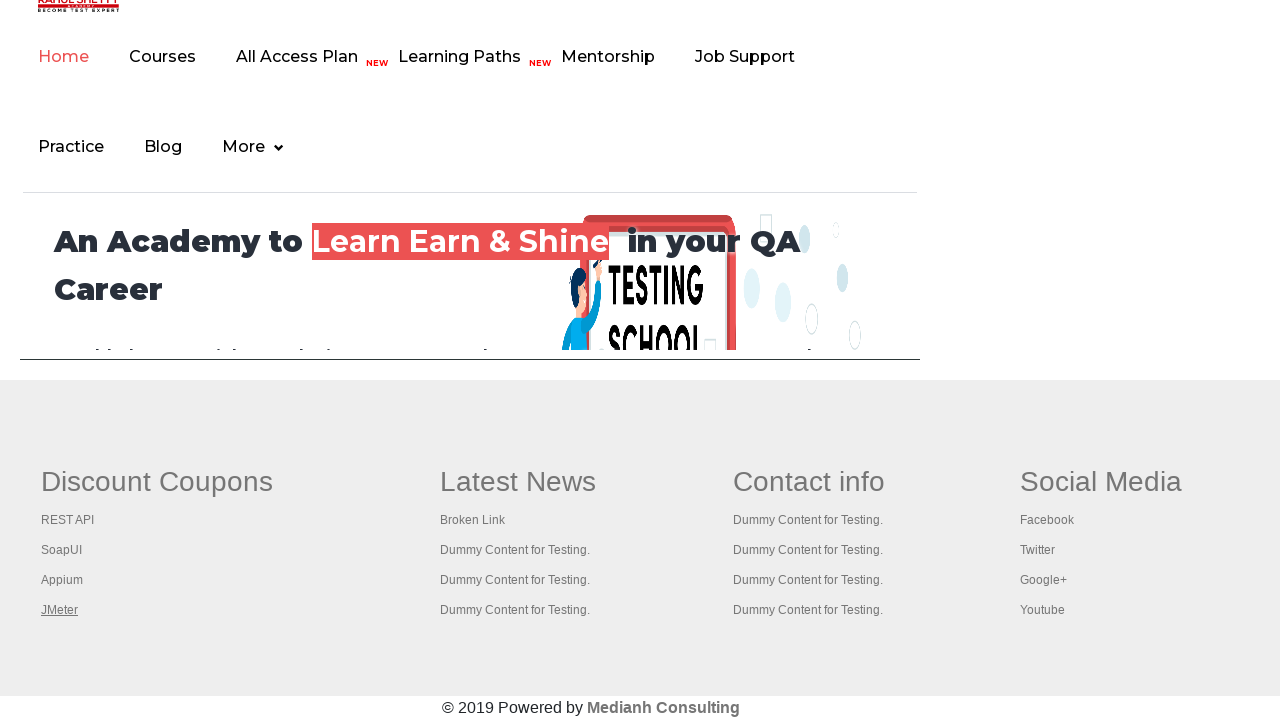

Brought page to front: https://rahulshettyacademy.com/AutomationPractice/
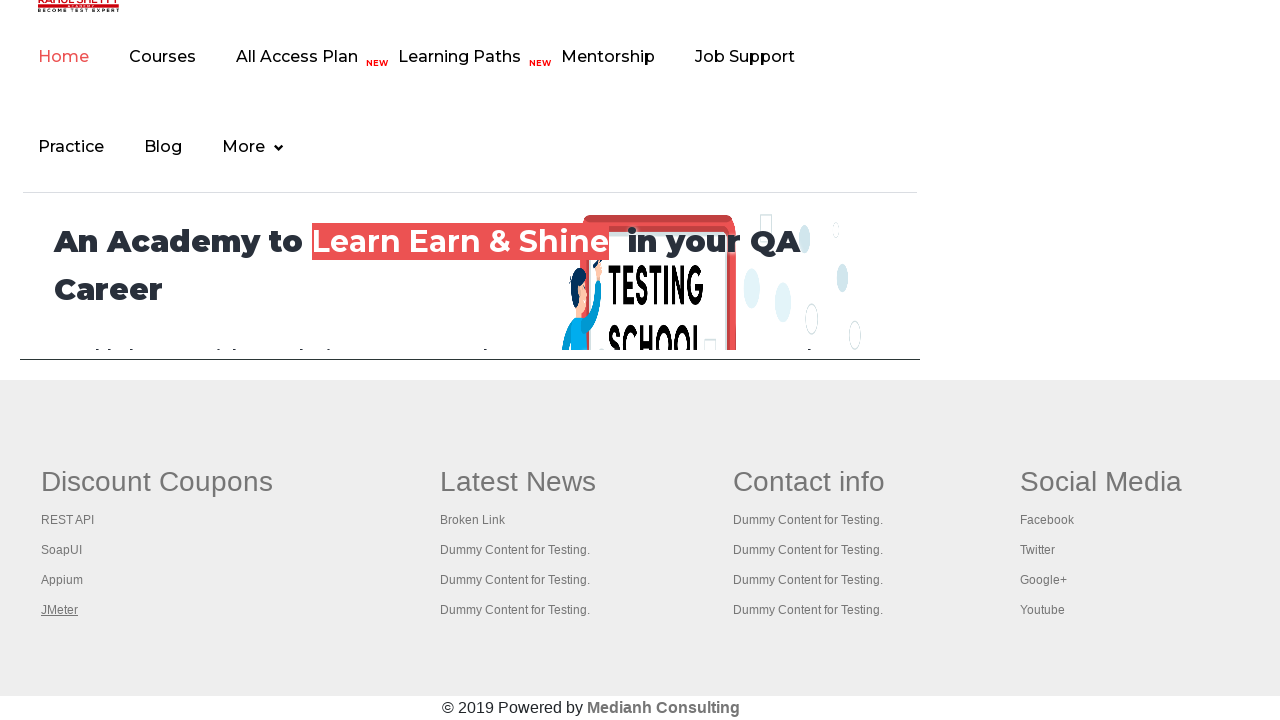

Waited for page to reach domcontentloaded state: https://rahulshettyacademy.com/AutomationPractice/
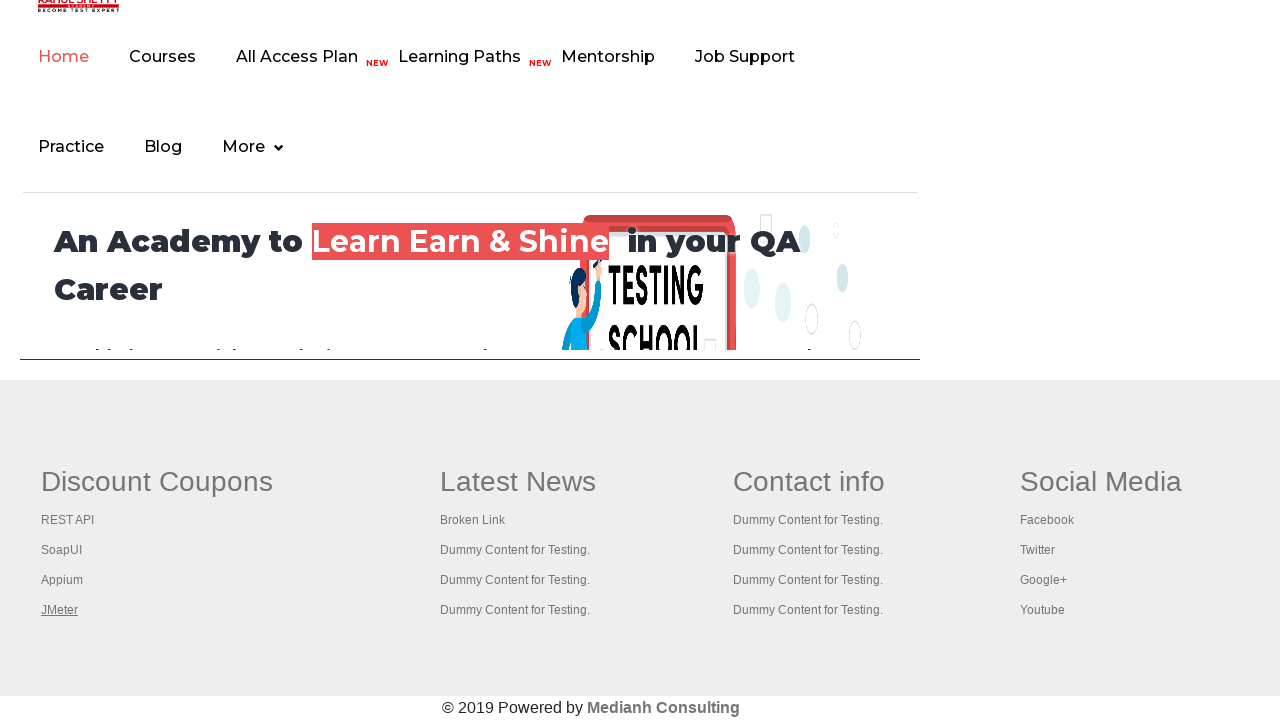

Brought page to front: https://www.restapitutorial.com/
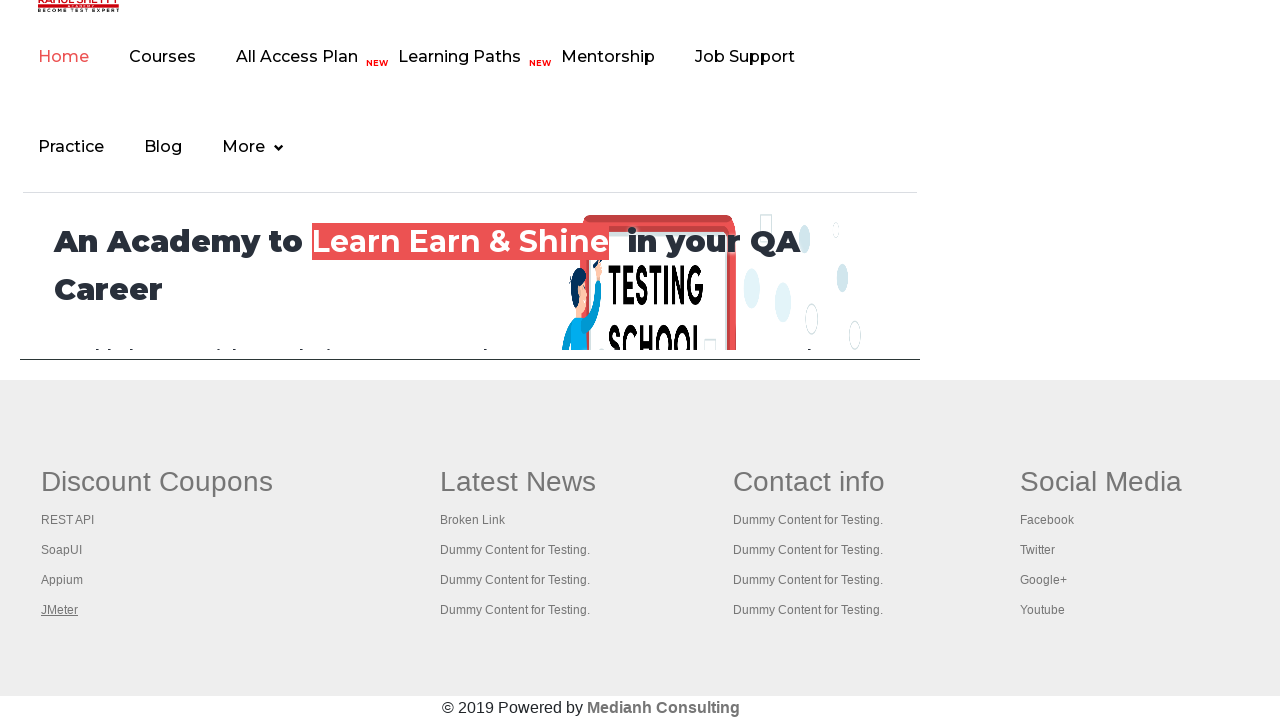

Waited for page to reach domcontentloaded state: https://www.restapitutorial.com/
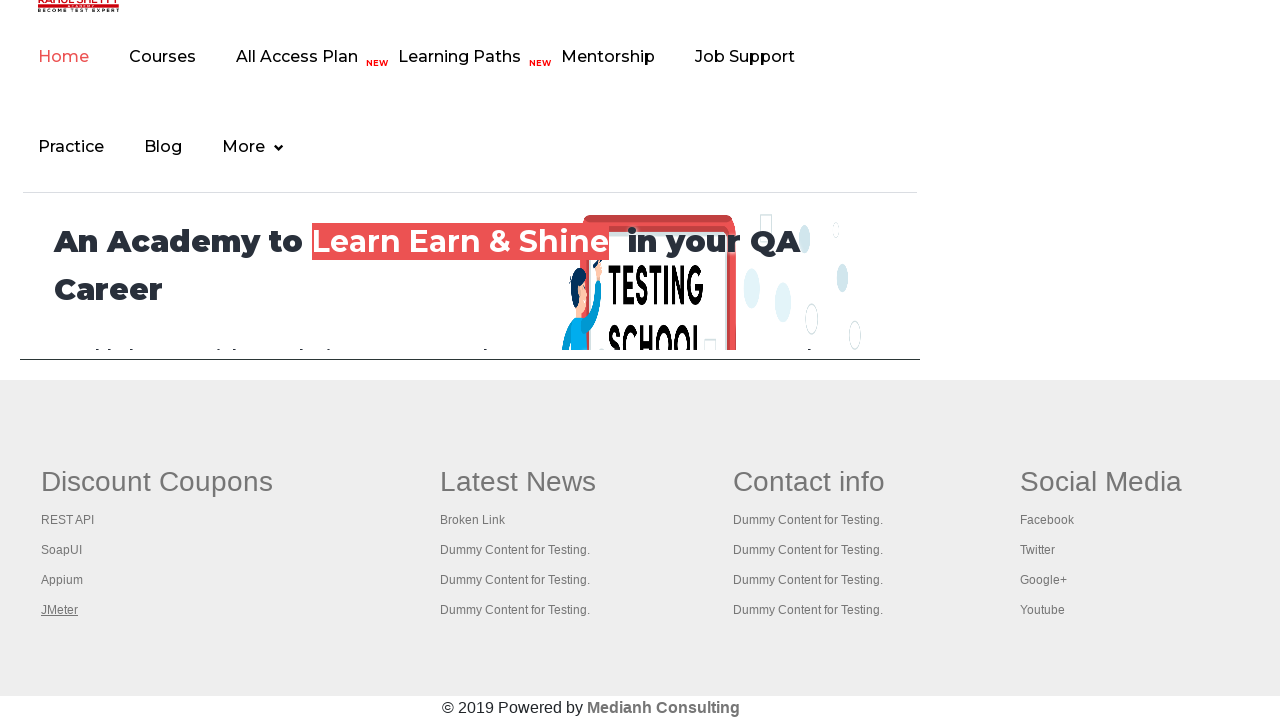

Brought page to front: https://www.soapui.org/
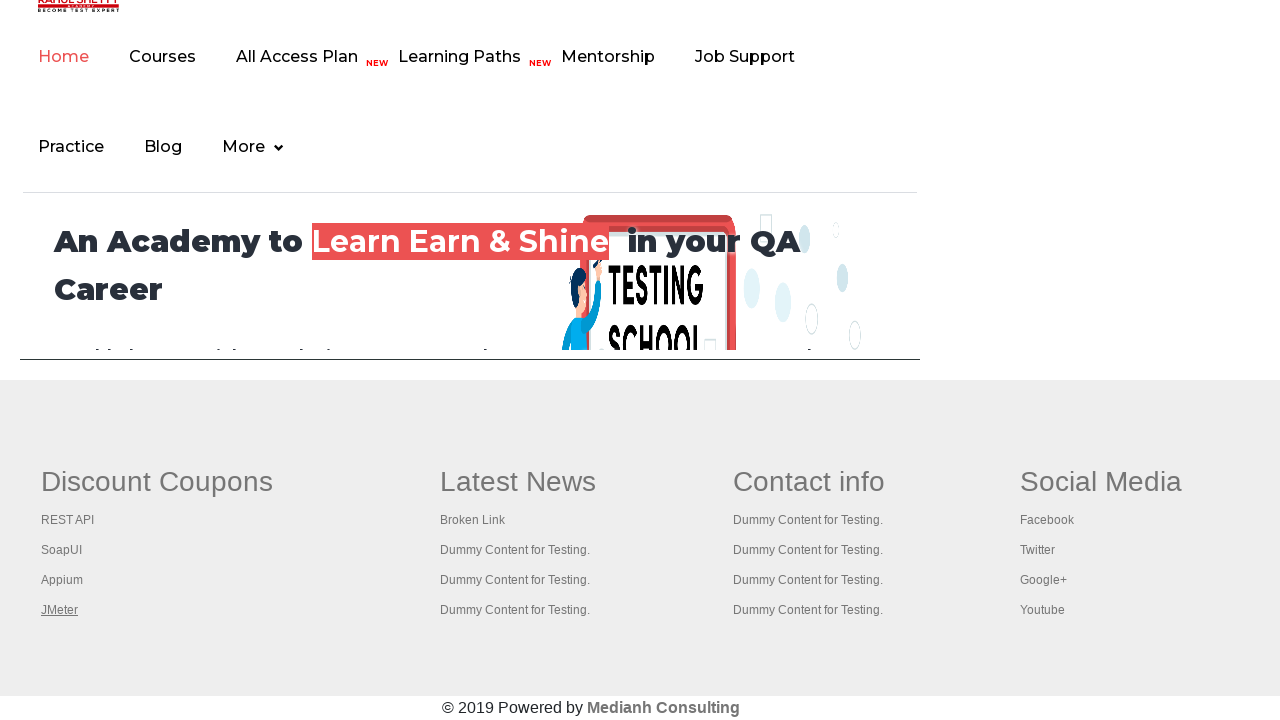

Waited for page to reach domcontentloaded state: https://www.soapui.org/
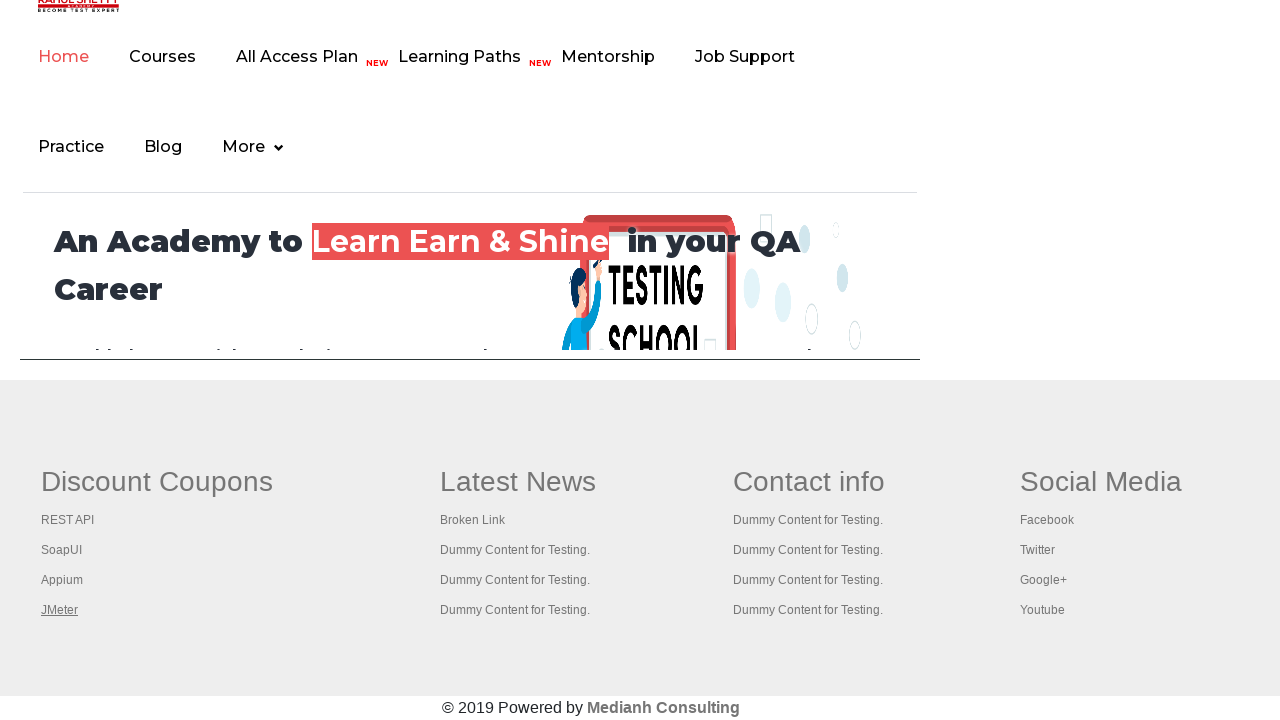

Brought page to front: https://courses.rahulshettyacademy.com/p/appium-tutorial
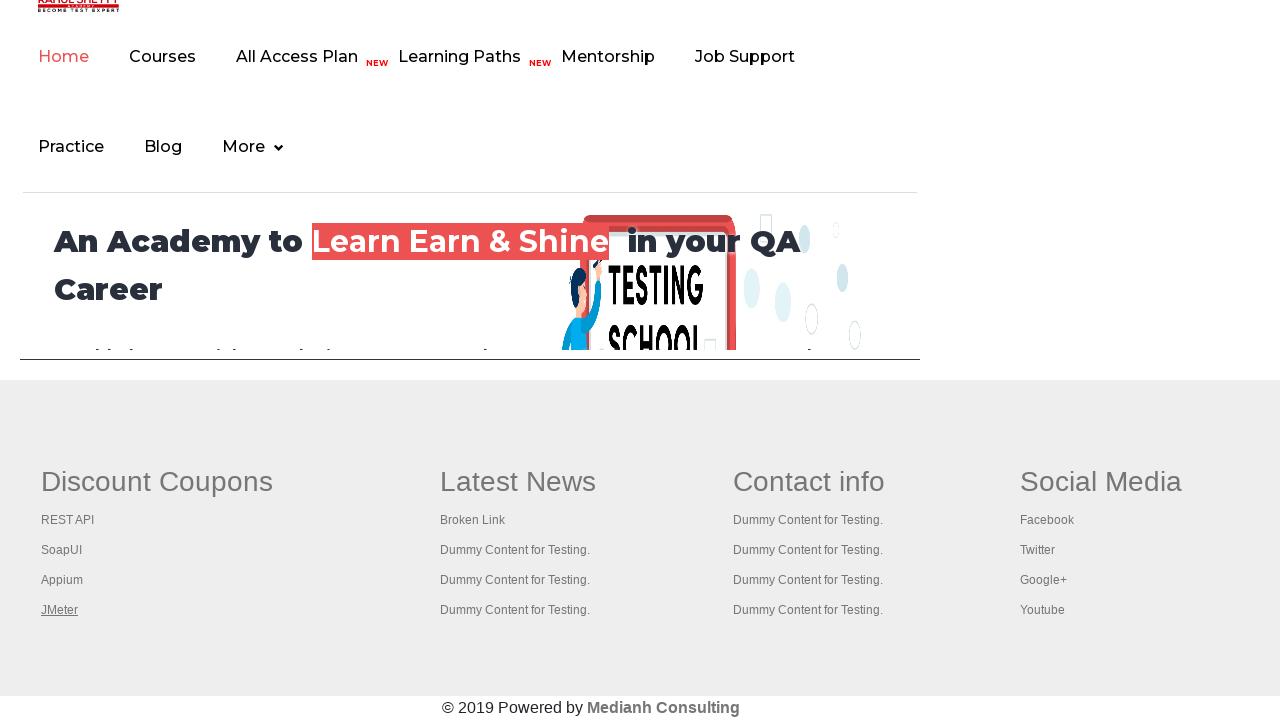

Waited for page to reach domcontentloaded state: https://courses.rahulshettyacademy.com/p/appium-tutorial
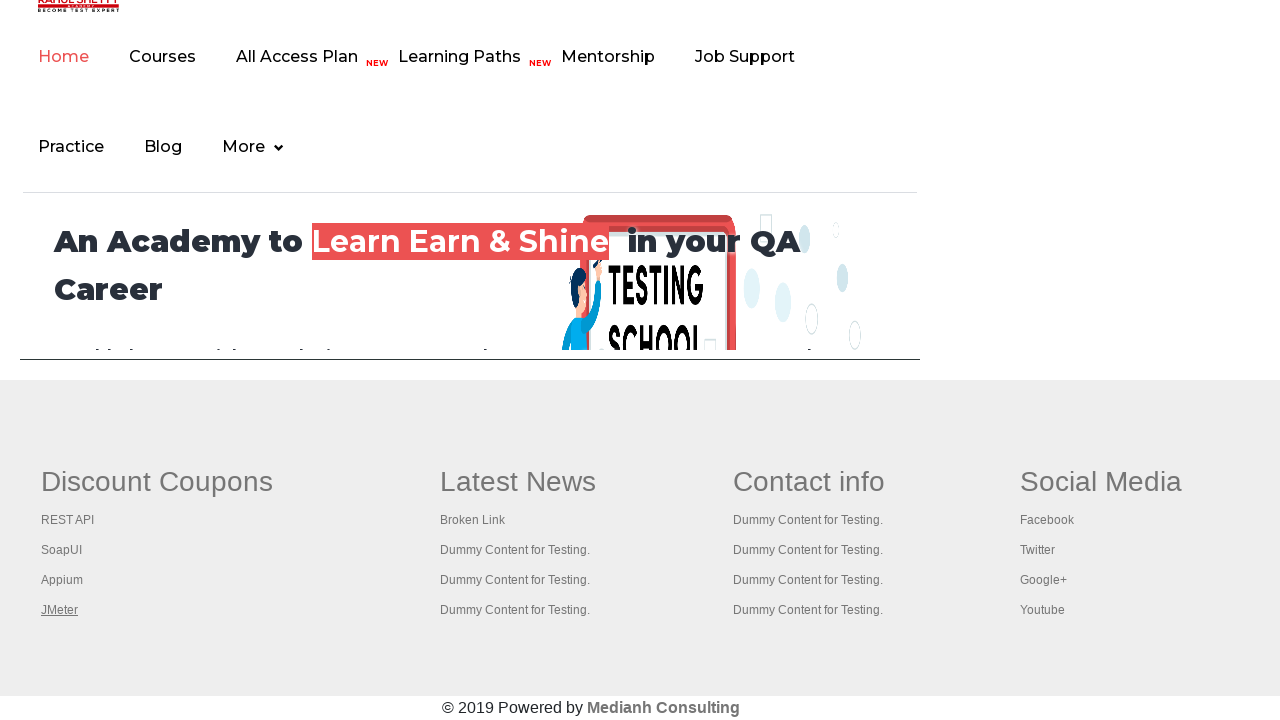

Brought page to front: https://jmeter.apache.org/
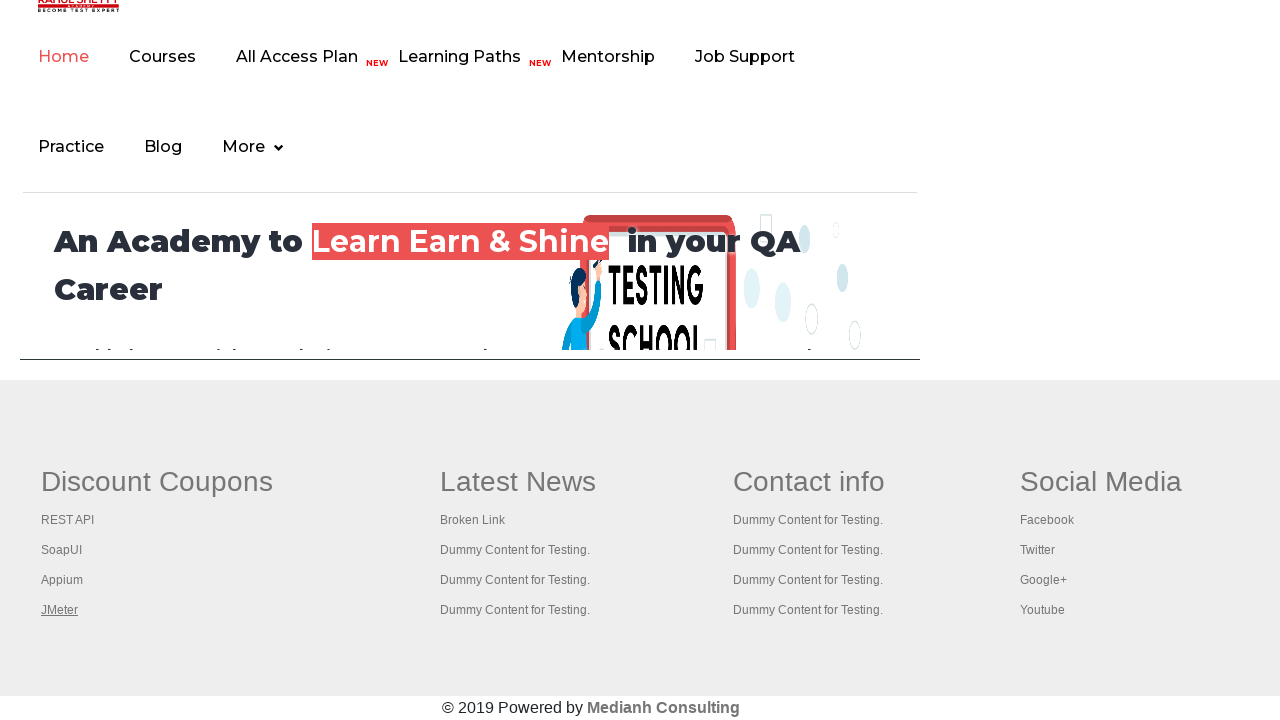

Waited for page to reach domcontentloaded state: https://jmeter.apache.org/
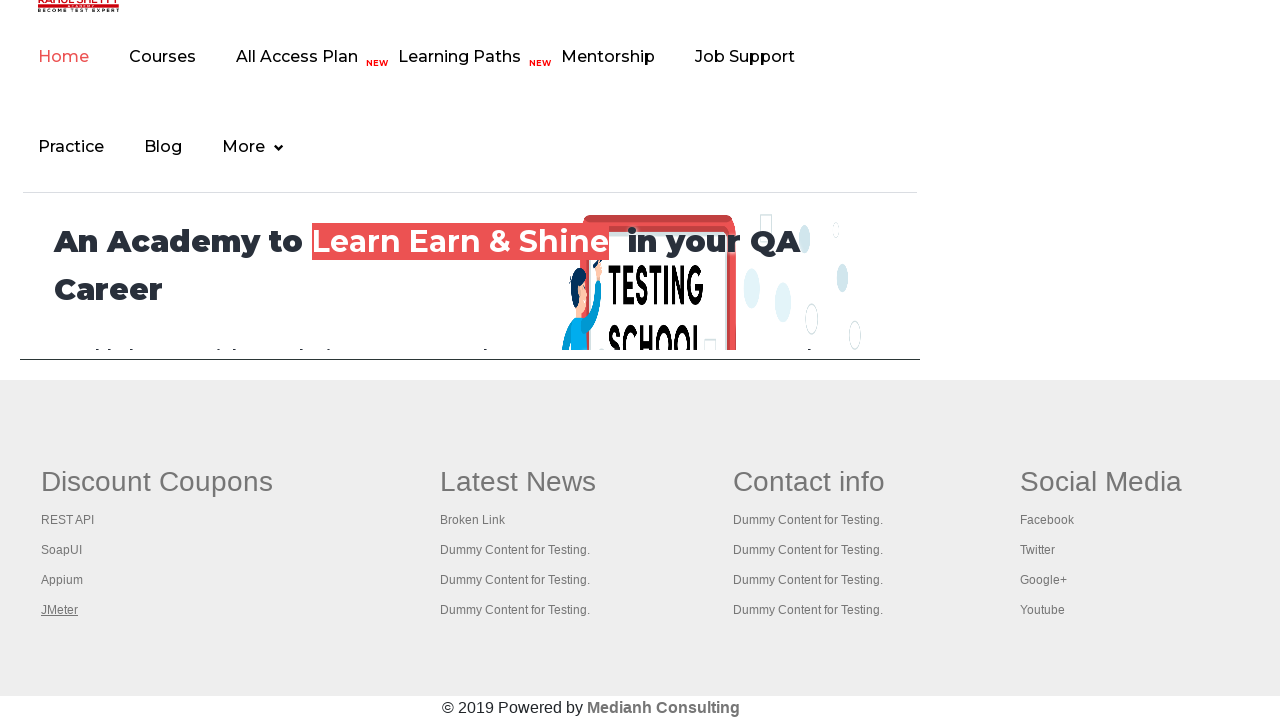

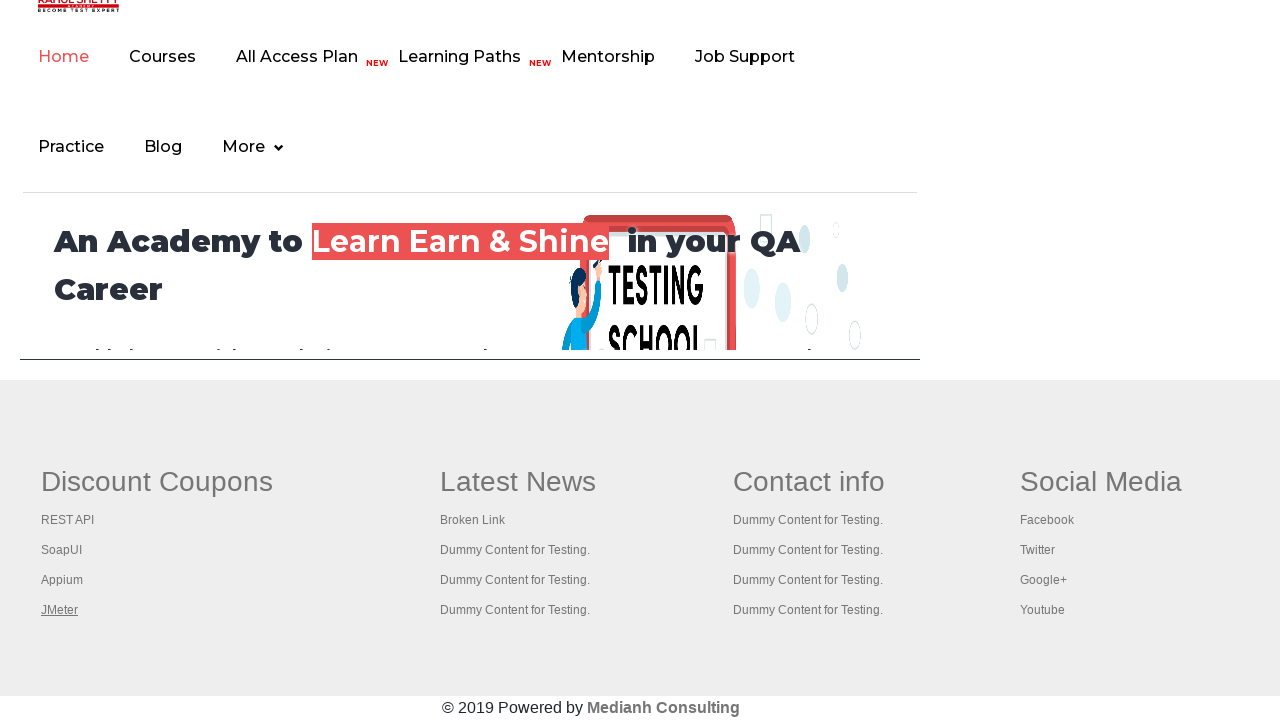